Tests editing a todo item by double-clicking, filling new text, and pressing Enter

Starting URL: https://demo.playwright.dev/todomvc

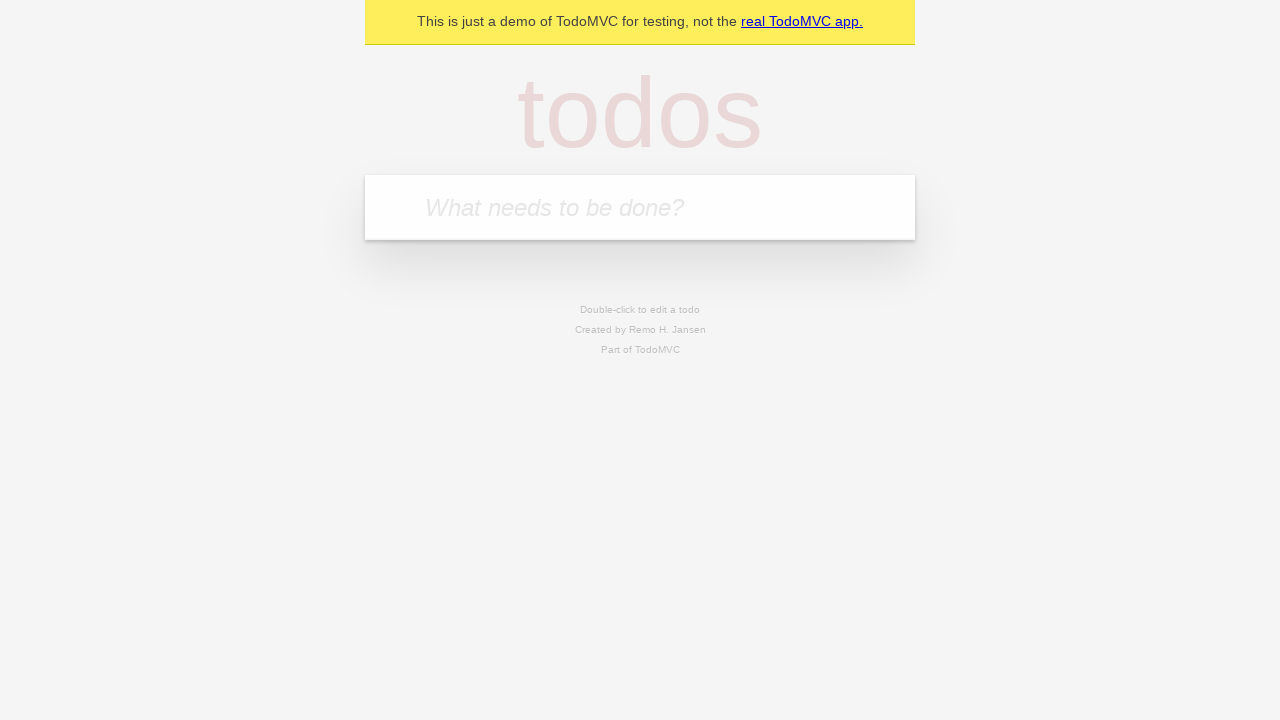

Filled todo input field with 'buy some cheese' on internal:attr=[placeholder="What needs to be done?"i]
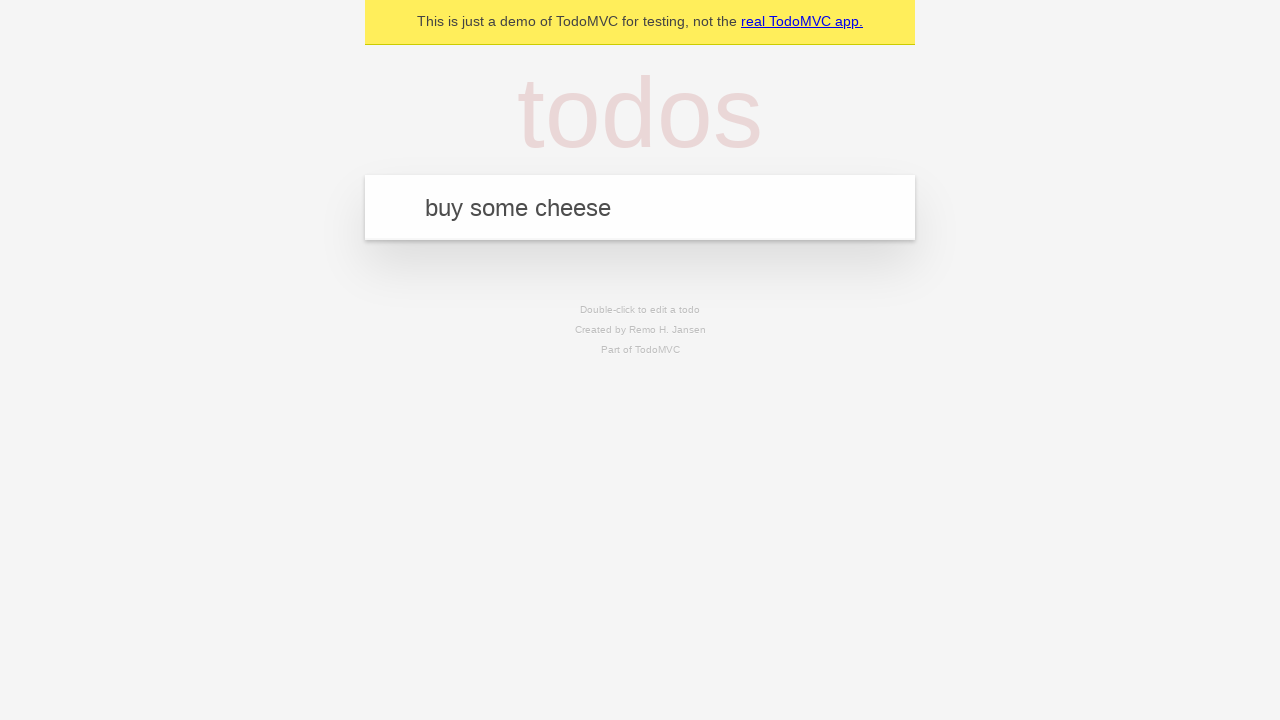

Pressed Enter to create todo 'buy some cheese' on internal:attr=[placeholder="What needs to be done?"i]
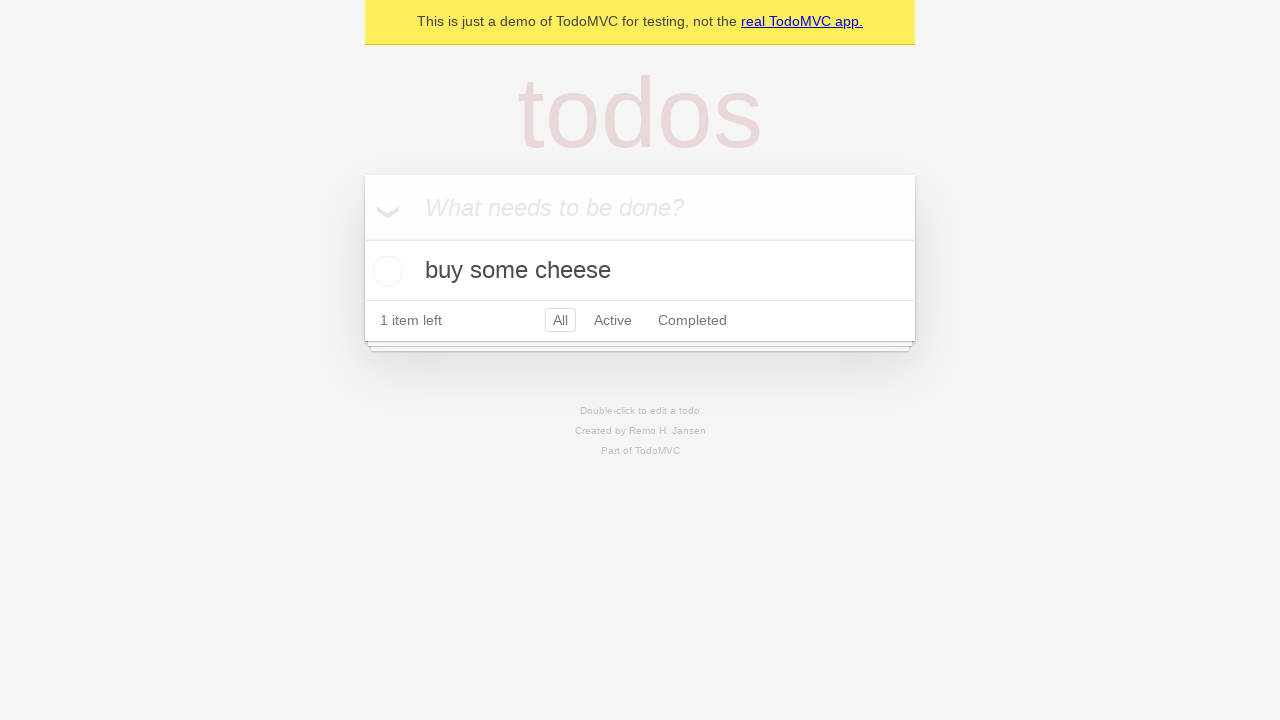

Filled todo input field with 'feed the cat' on internal:attr=[placeholder="What needs to be done?"i]
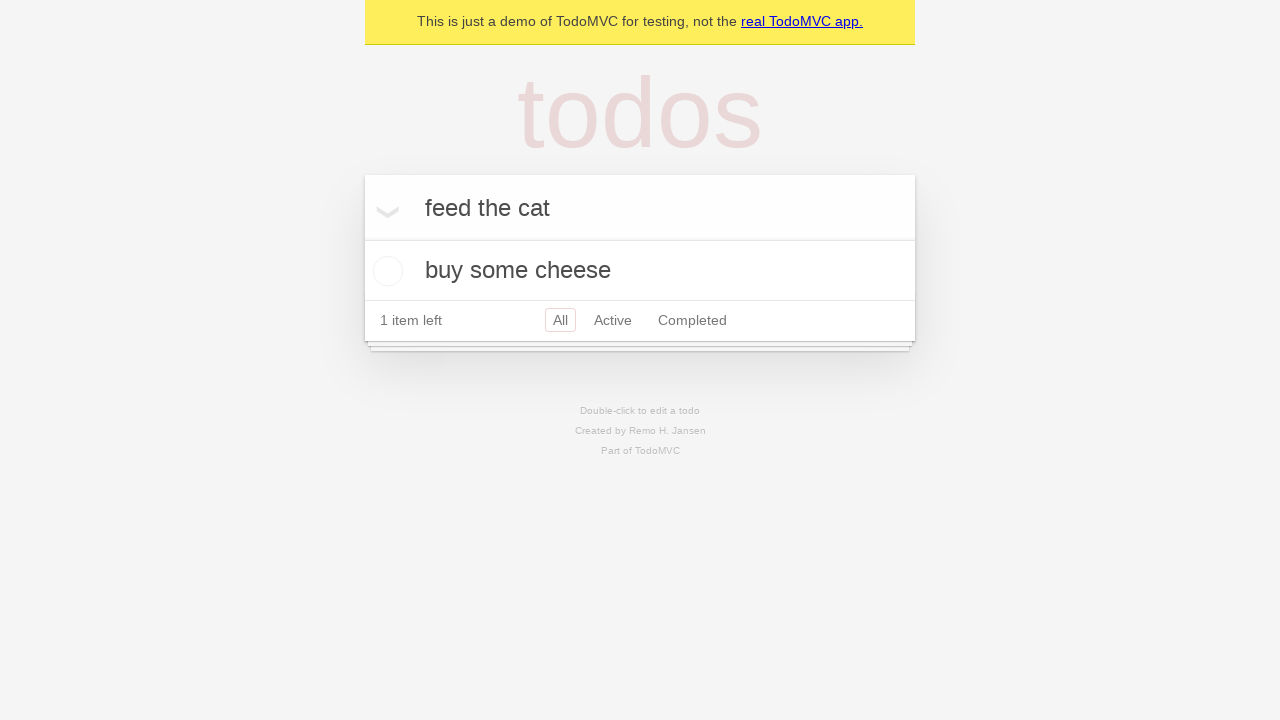

Pressed Enter to create todo 'feed the cat' on internal:attr=[placeholder="What needs to be done?"i]
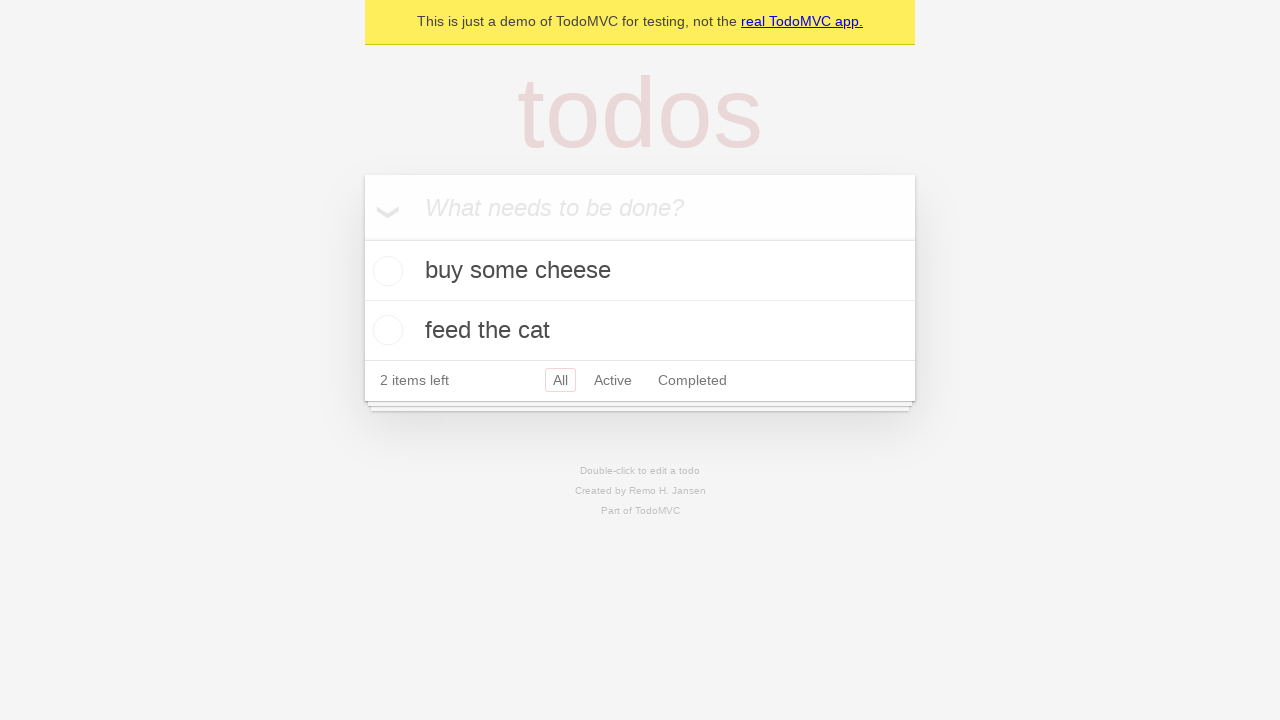

Filled todo input field with 'book a doctors appointment' on internal:attr=[placeholder="What needs to be done?"i]
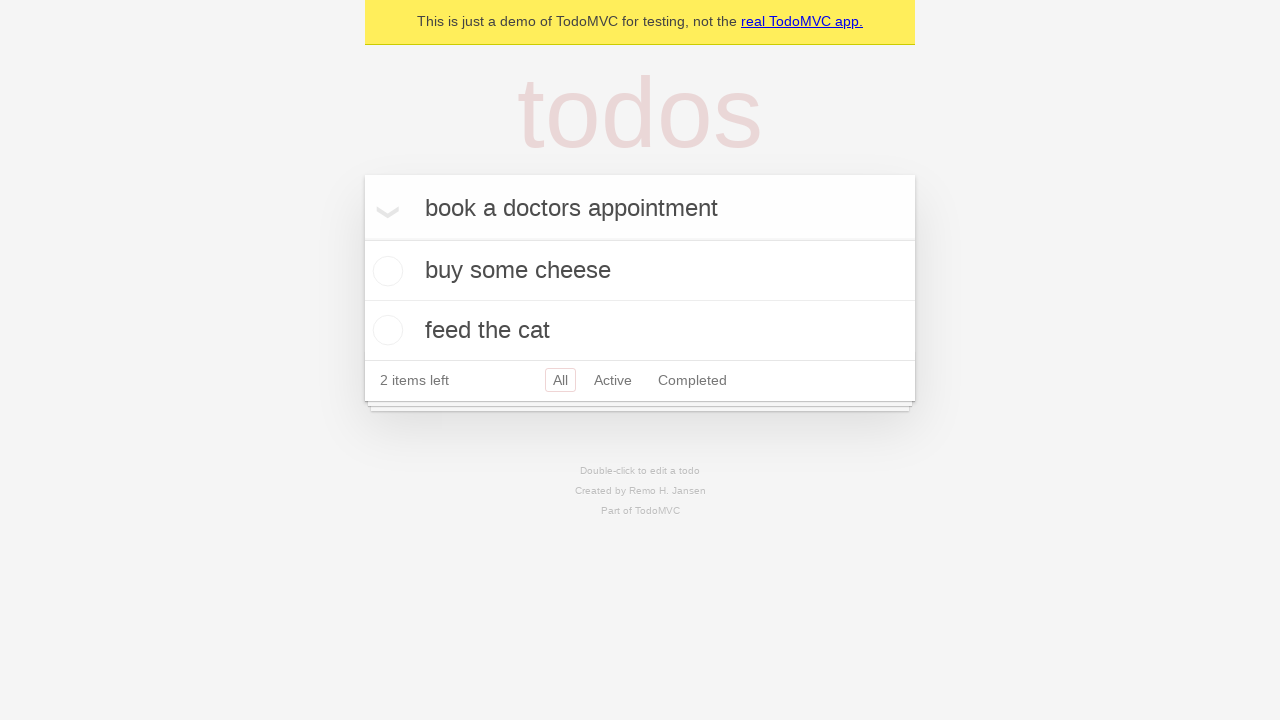

Pressed Enter to create todo 'book a doctors appointment' on internal:attr=[placeholder="What needs to be done?"i]
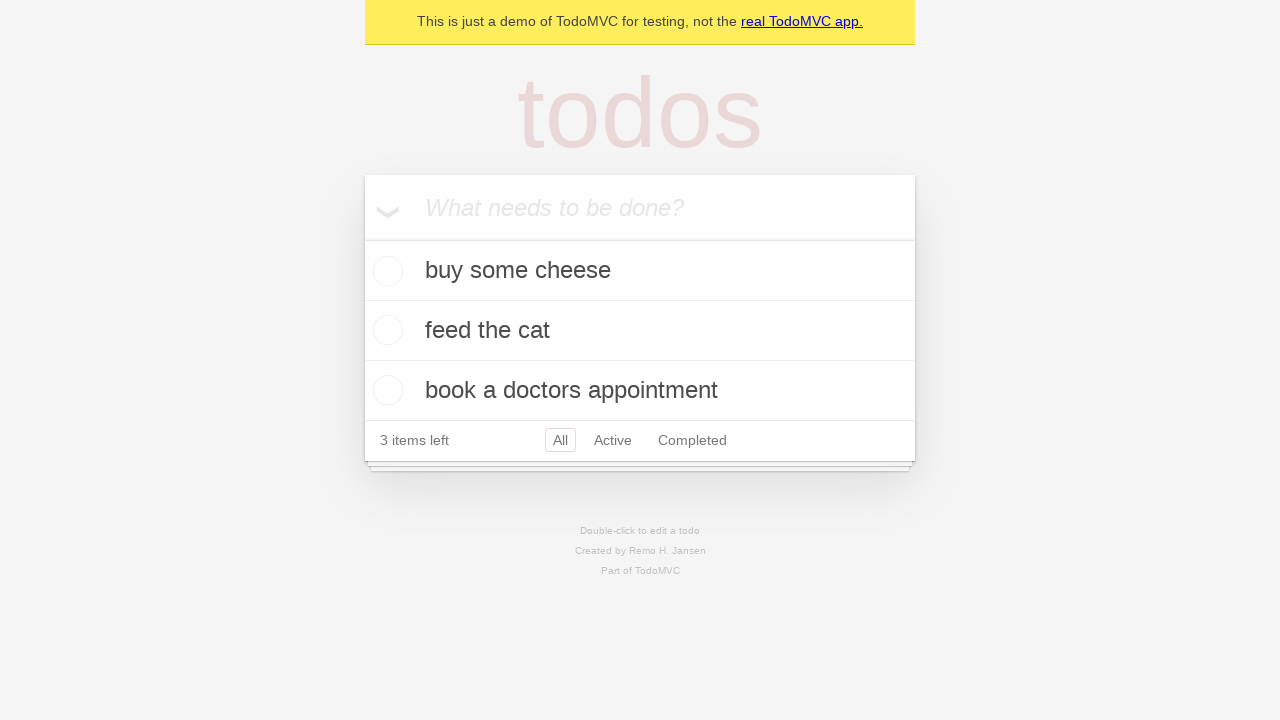

Double-clicked second todo item to enter edit mode at (640, 331) on internal:testid=[data-testid="todo-item"s] >> nth=1
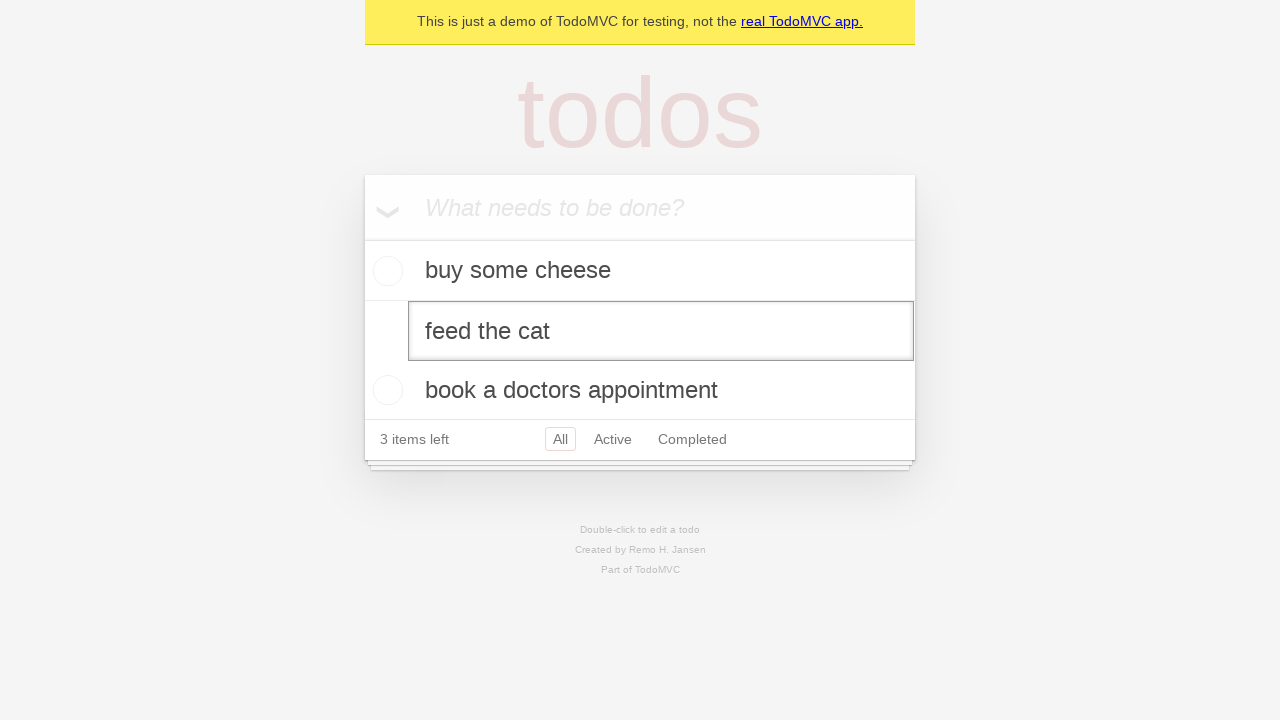

Filled edit textbox with new todo text 'buy some sausages' on internal:testid=[data-testid="todo-item"s] >> nth=1 >> internal:role=textbox[nam
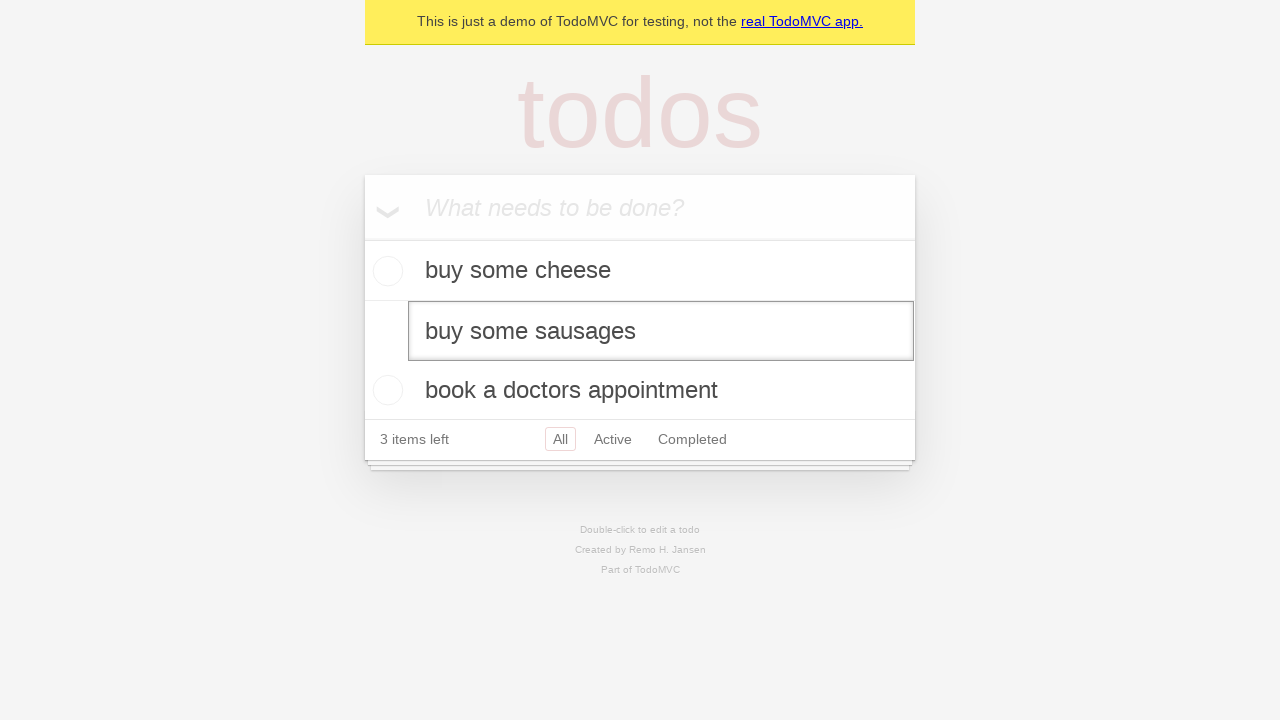

Pressed Enter to save edited todo item on internal:testid=[data-testid="todo-item"s] >> nth=1 >> internal:role=textbox[nam
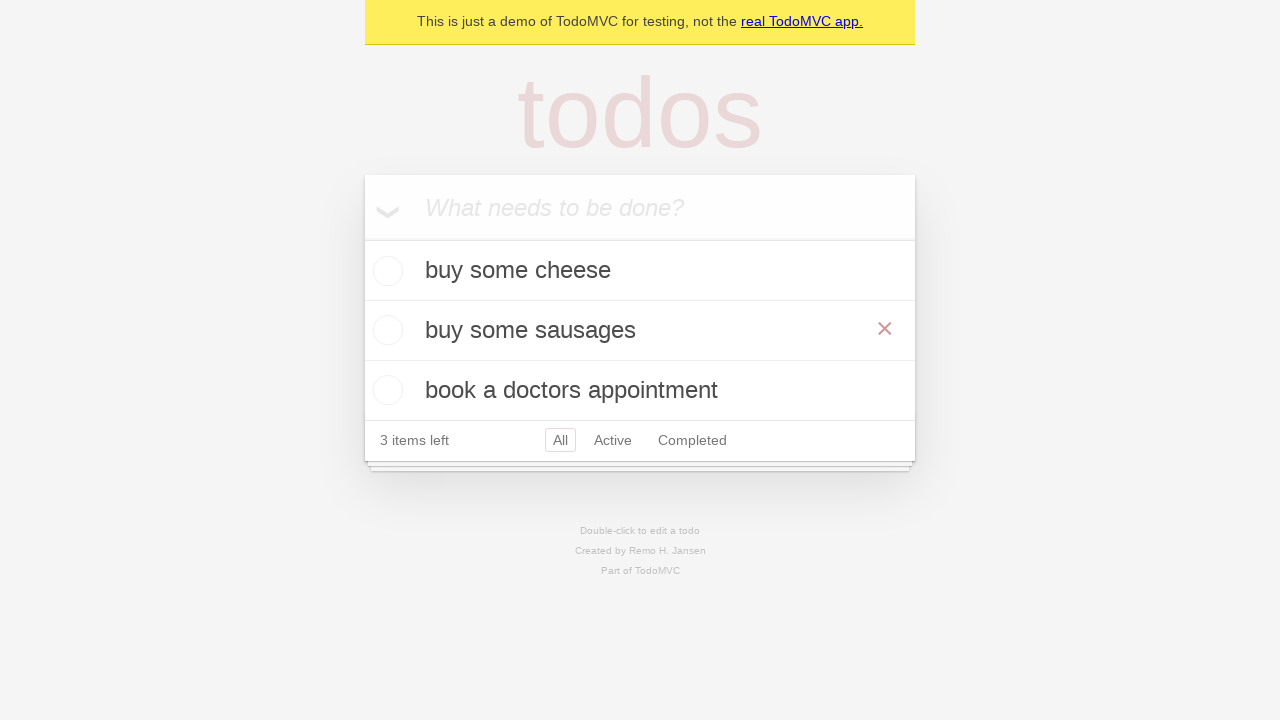

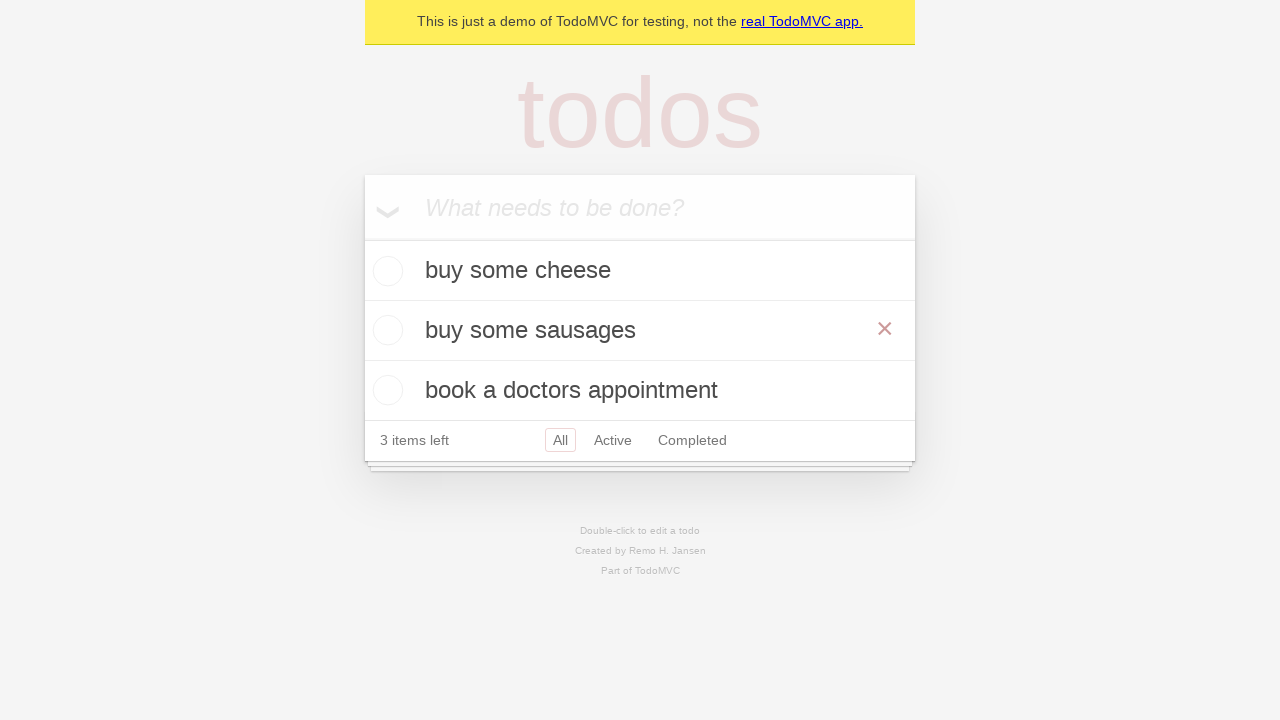